Tests the search functionality on the Katalon demo e-commerce site by entering "Flying Ninja" in the search field and clicking the search button.

Starting URL: https://cms.demo.katalon.com/

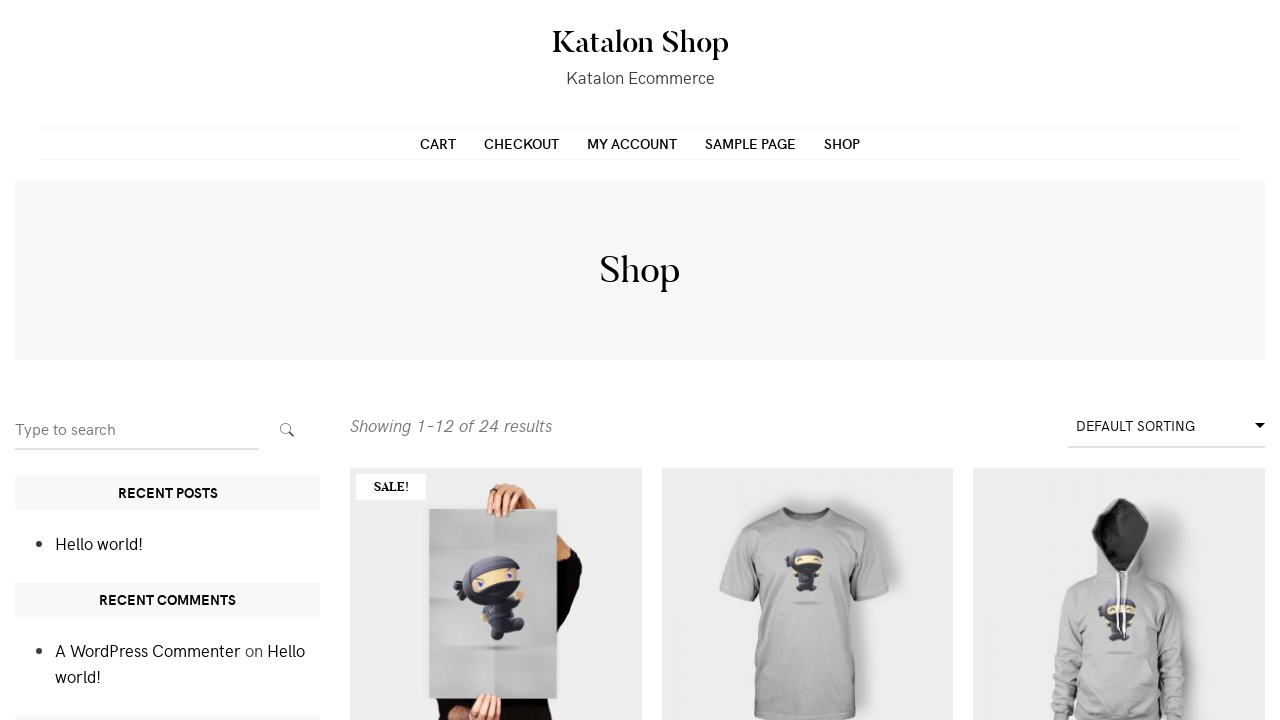

Filled search field with 'Flying Ninja' on input[name='s']
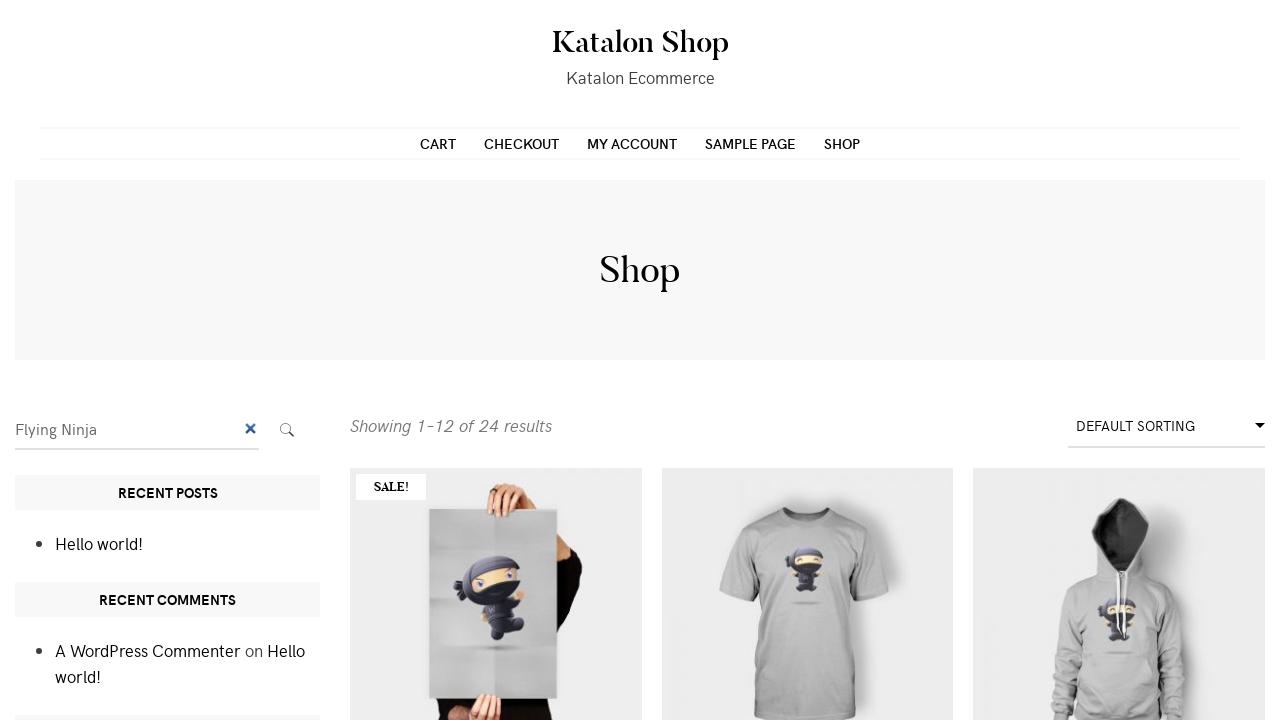

Clicked search submit button at (287, 430) on button.search-submit
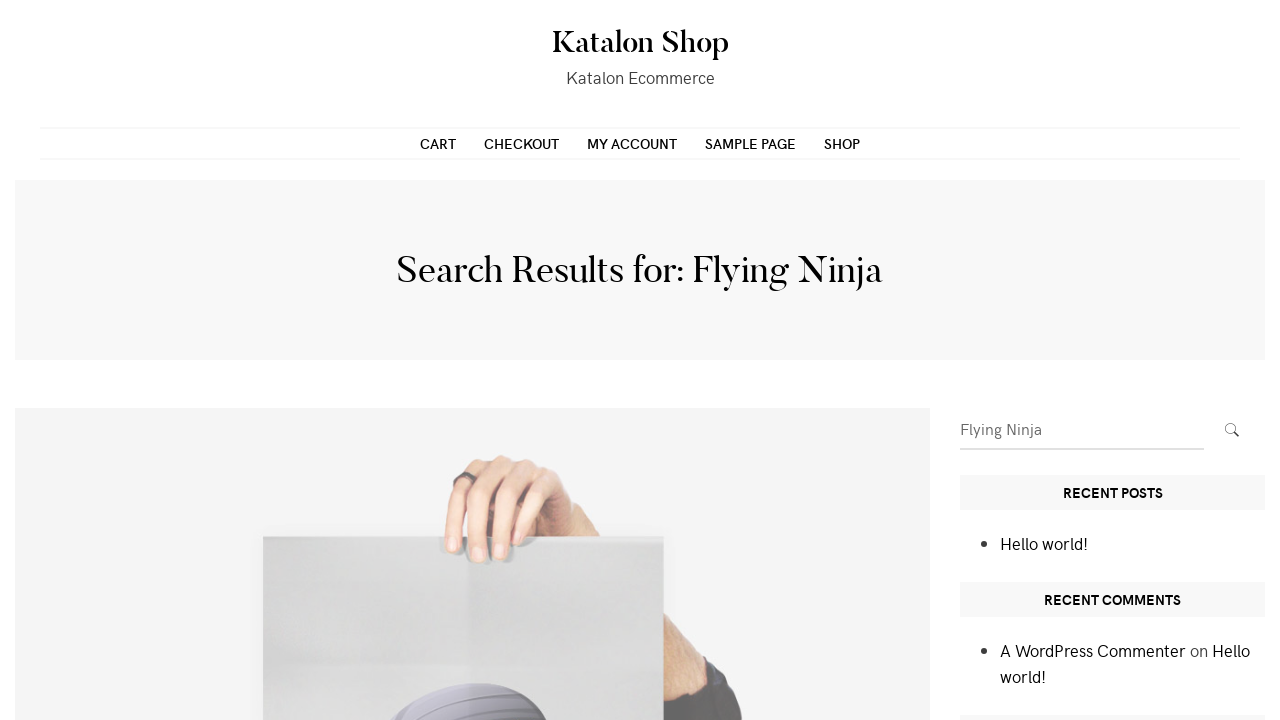

Search results page loaded (network idle)
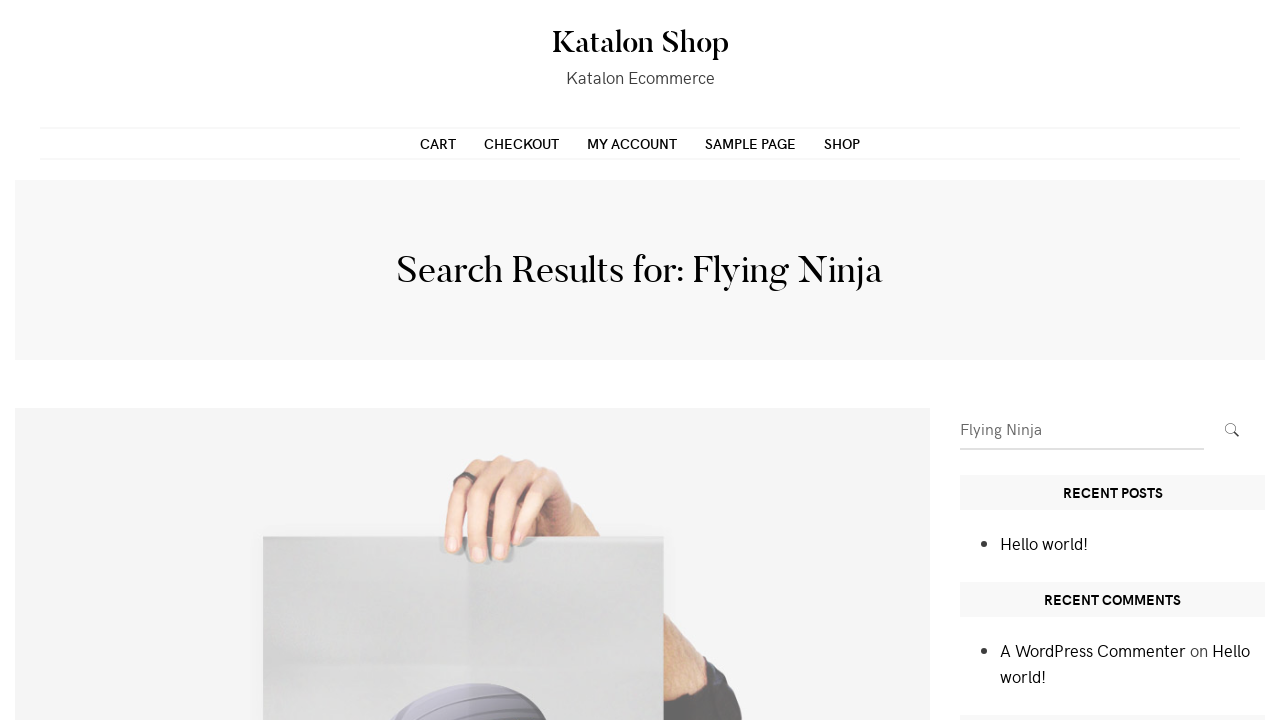

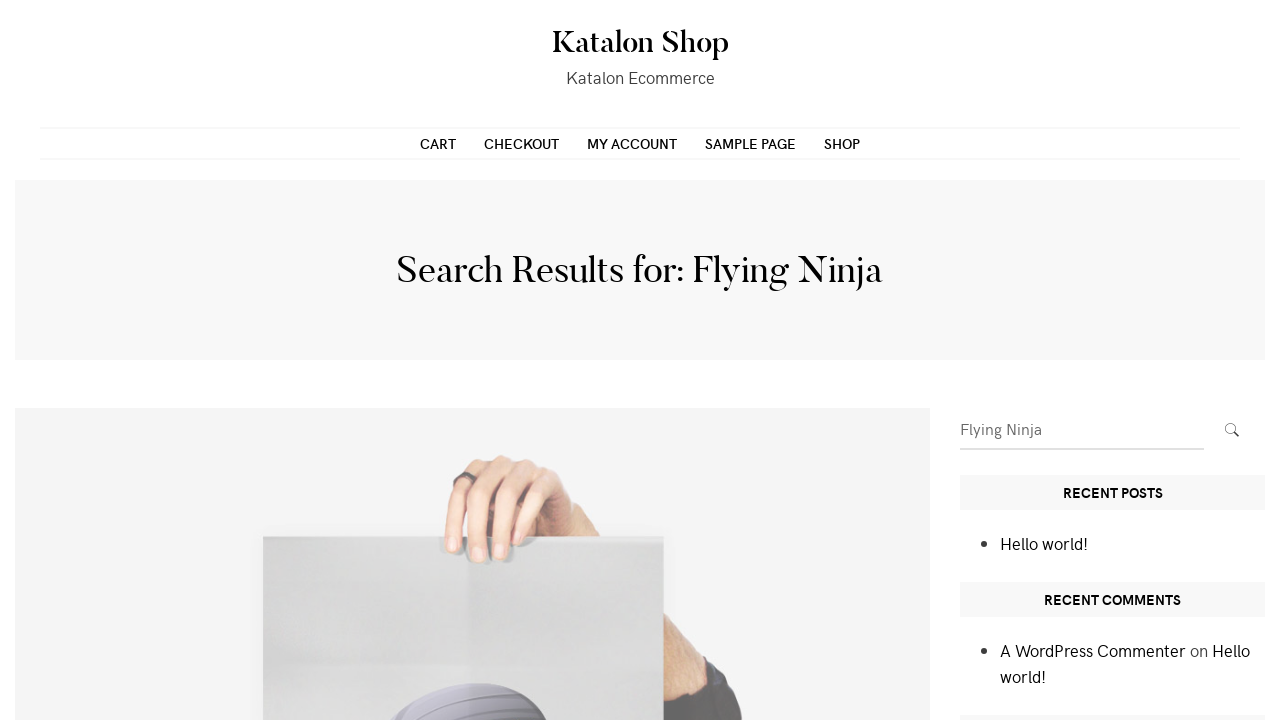